Tests the "Forgot your password?" link functionality on the OrangeHRM demo site by clicking on the password reset link from the main page.

Starting URL: https://opensource-demo.orangehrmlive.com/

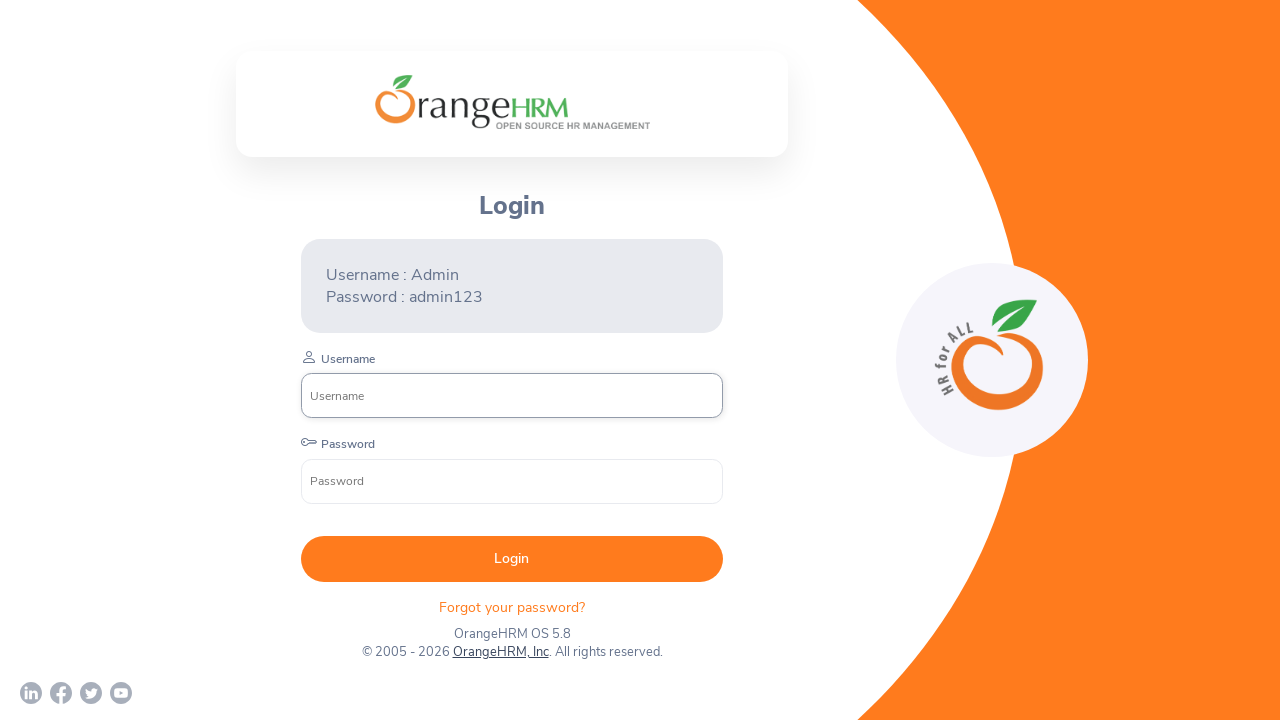

Clicked on the 'Forgot your password?' link at (512, 607) on text=Forgot your password?
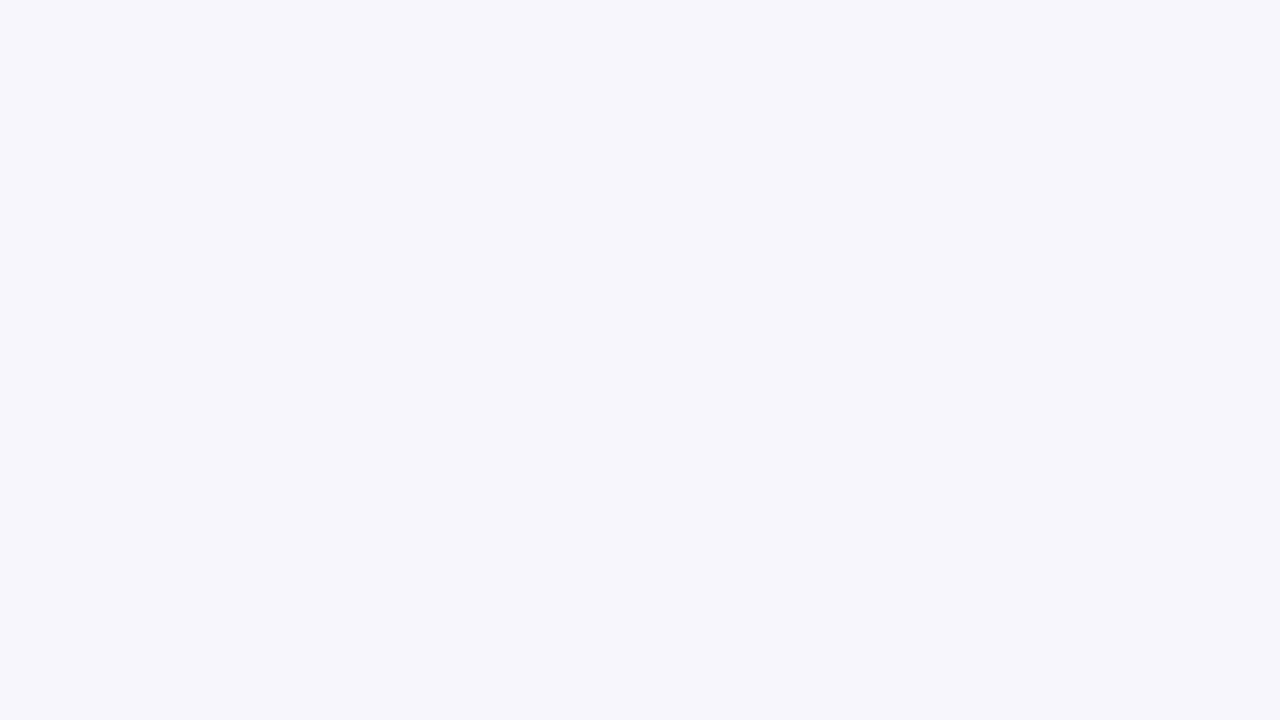

Password reset page loaded successfully
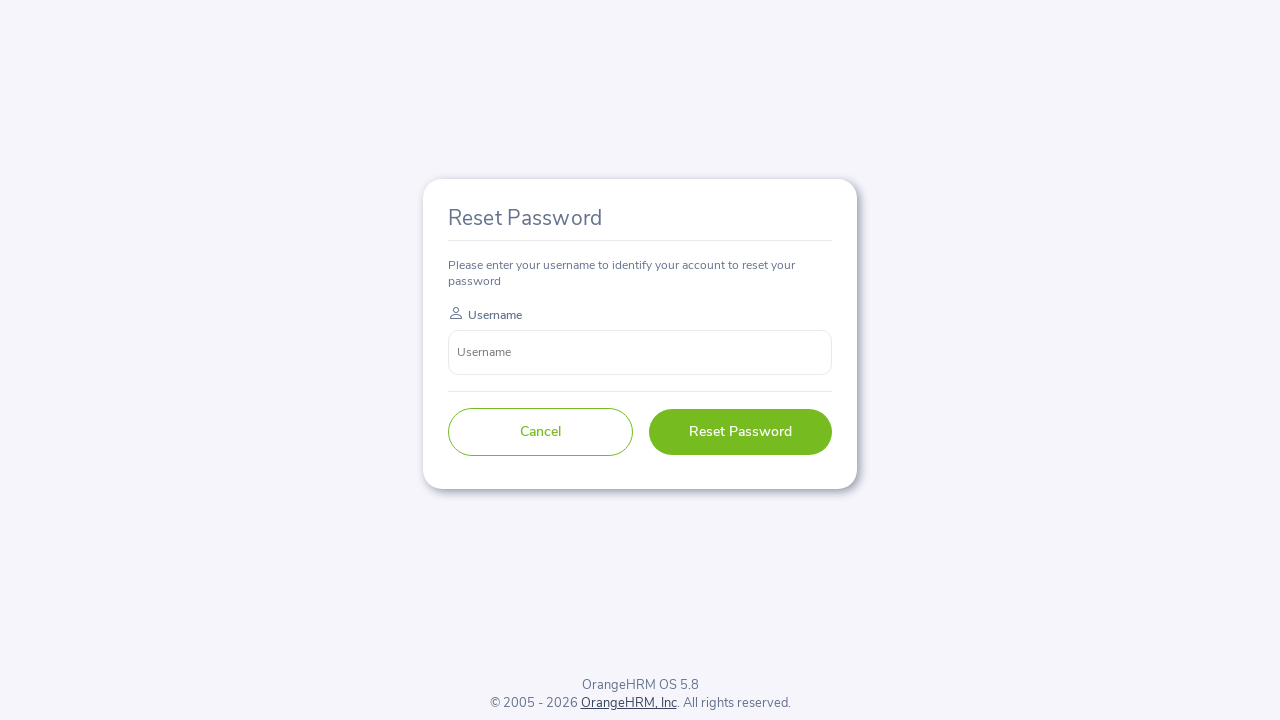

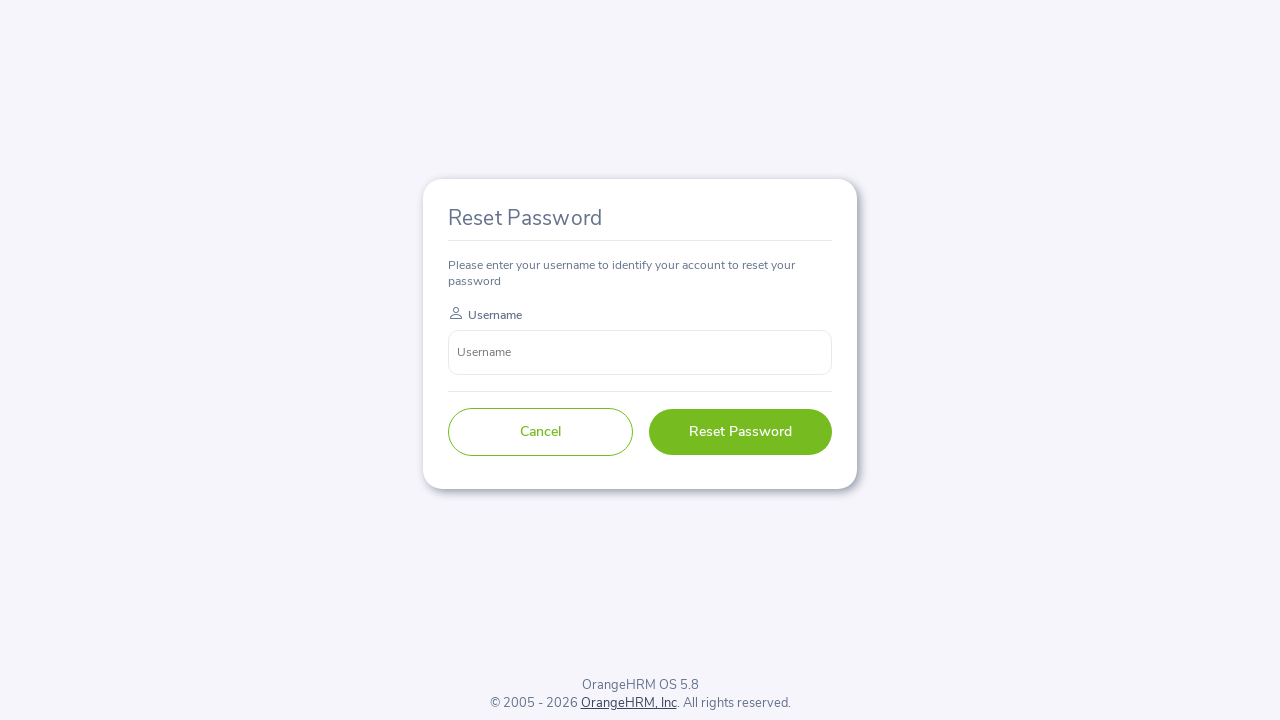